Tests mouse hover navigation on the Telangana government website by hovering over the "About" menu item and clicking on a submenu item (symbol)

Starting URL: https://www.telangana.gov.in/

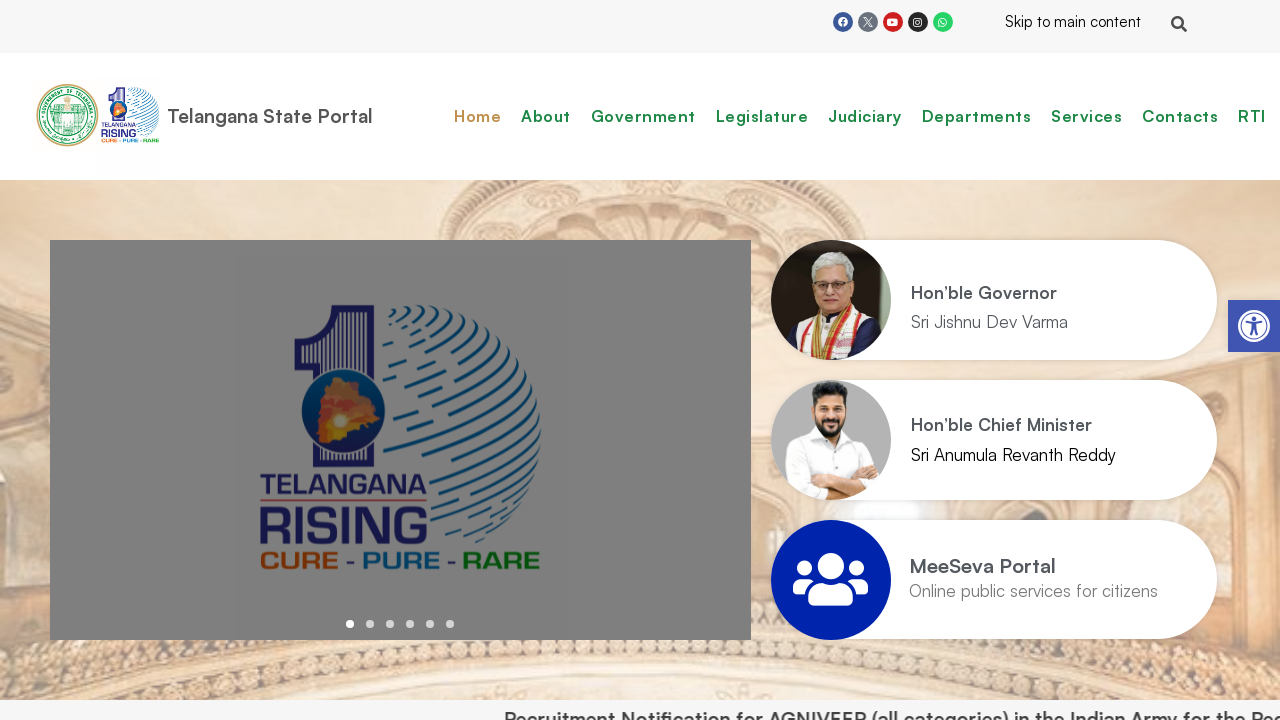

Hovered over 'About' menu item to reveal dropdown at (546, 116) on #mega-menu-item-7172
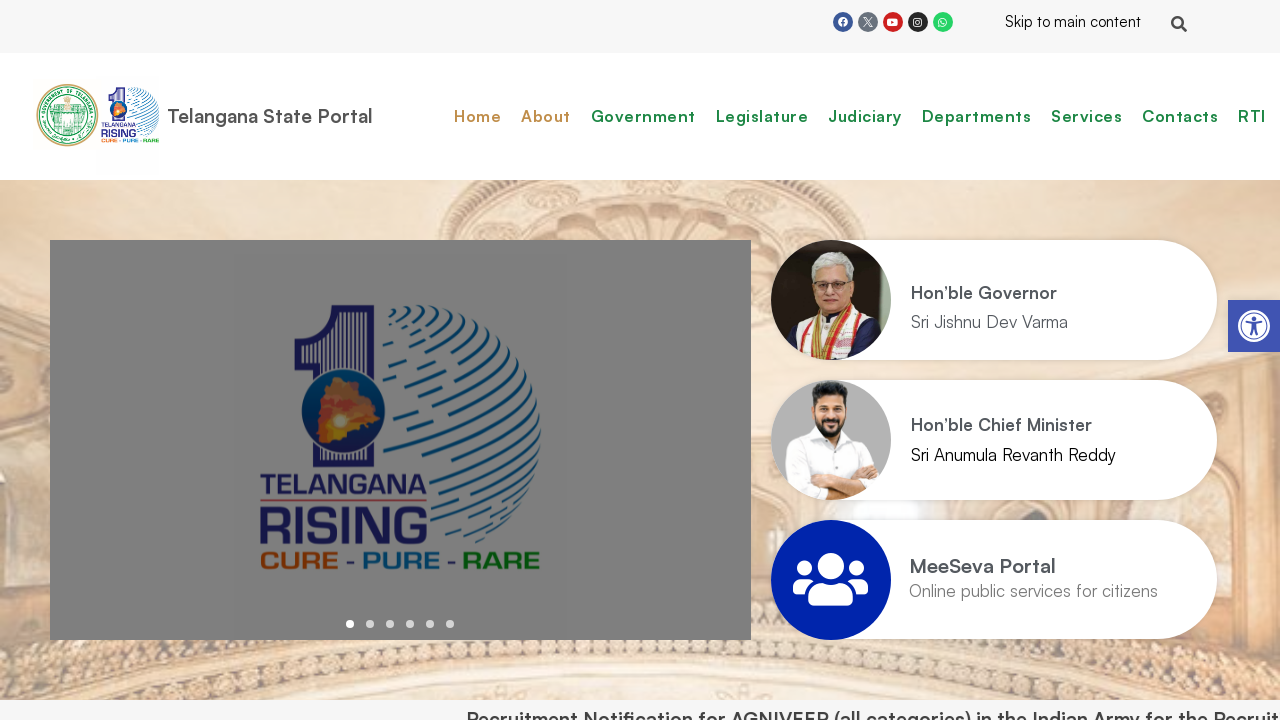

Clicked on 'Symbol' submenu item at (636, 262) on #mega-menu-item-7226 > a
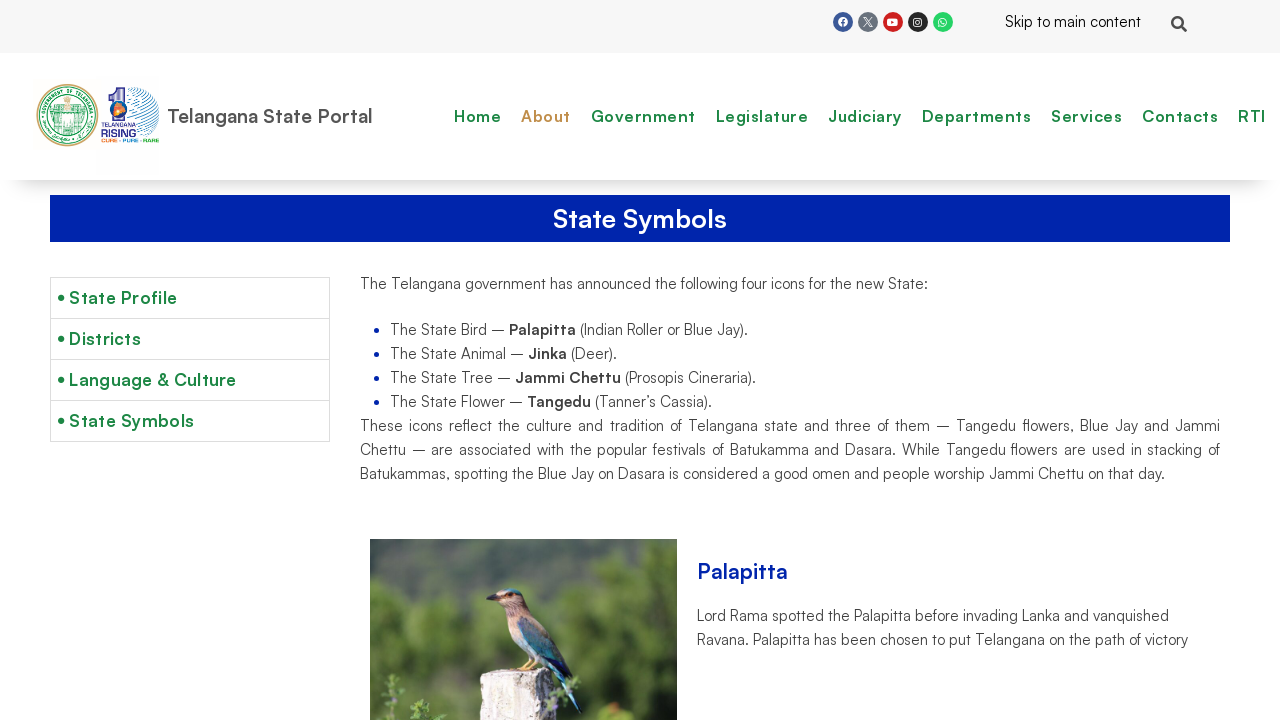

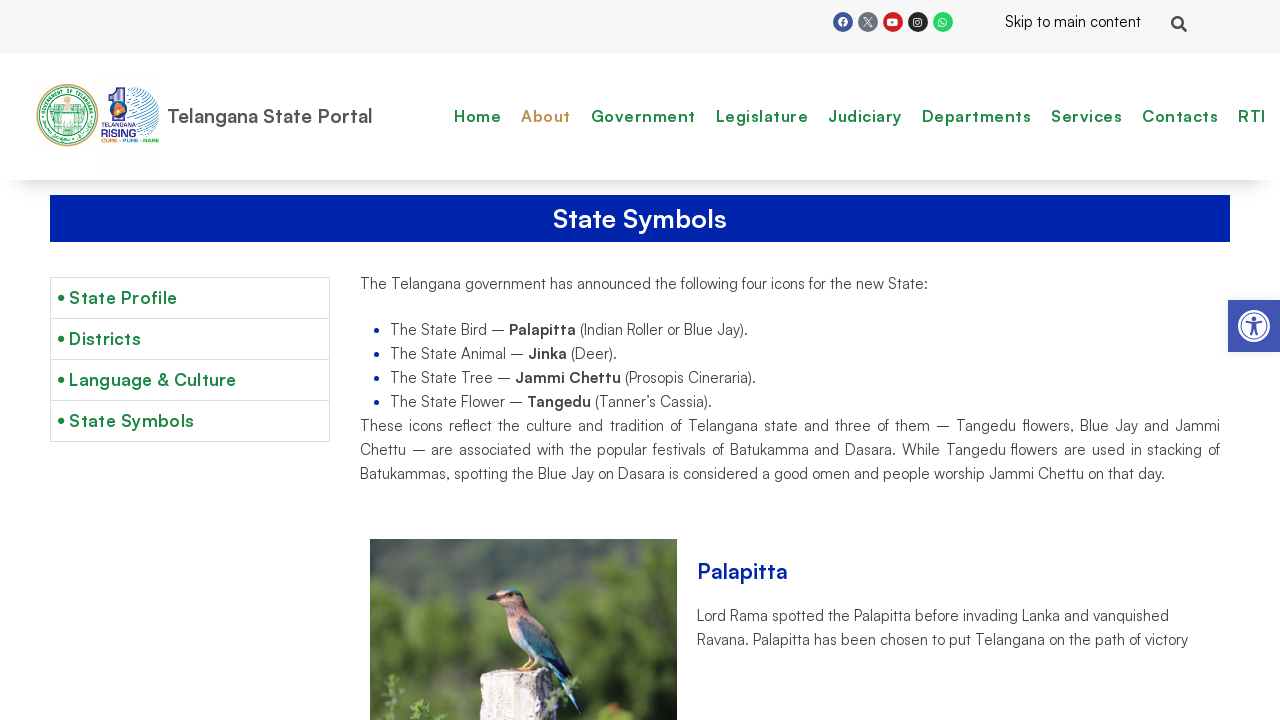